Tests a practice form by filling in name, email, password fields, checking a checkbox, selecting gender from dropdown, entering a date, and submitting the form.

Starting URL: https://rahulshettyacademy.com/angularpractice/

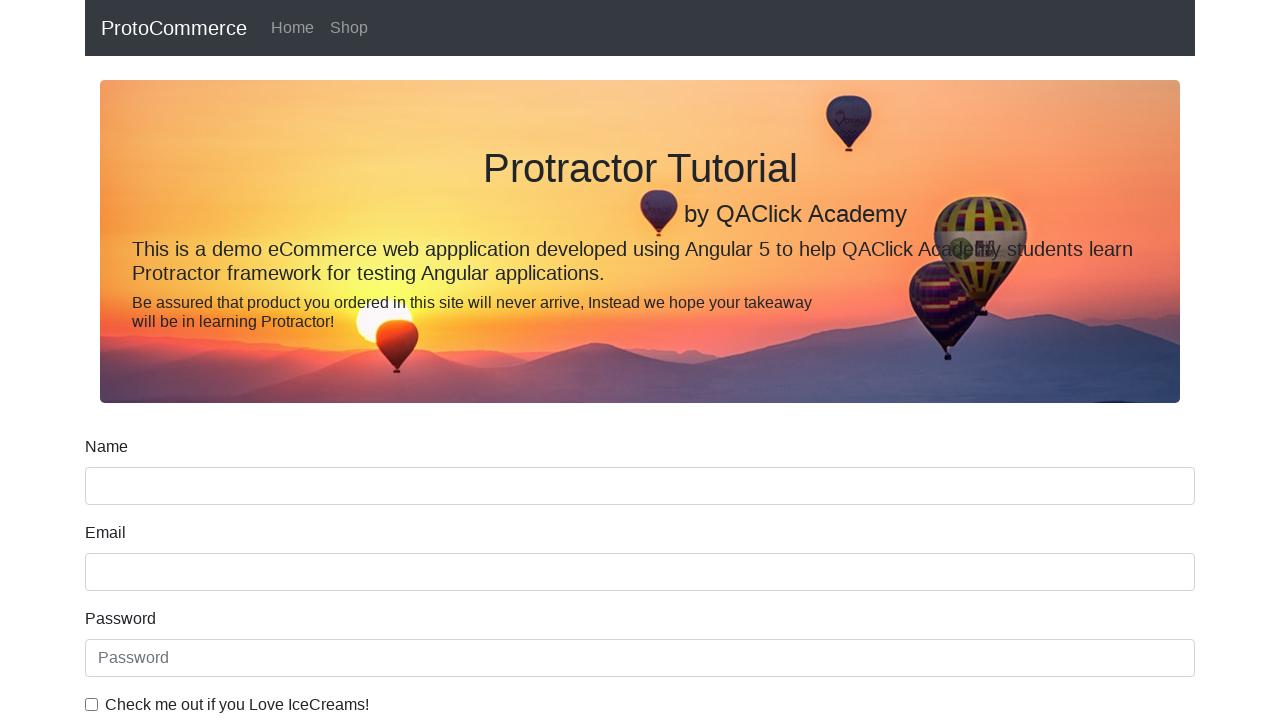

Filled name field with 'Amruta' on input[name='name']
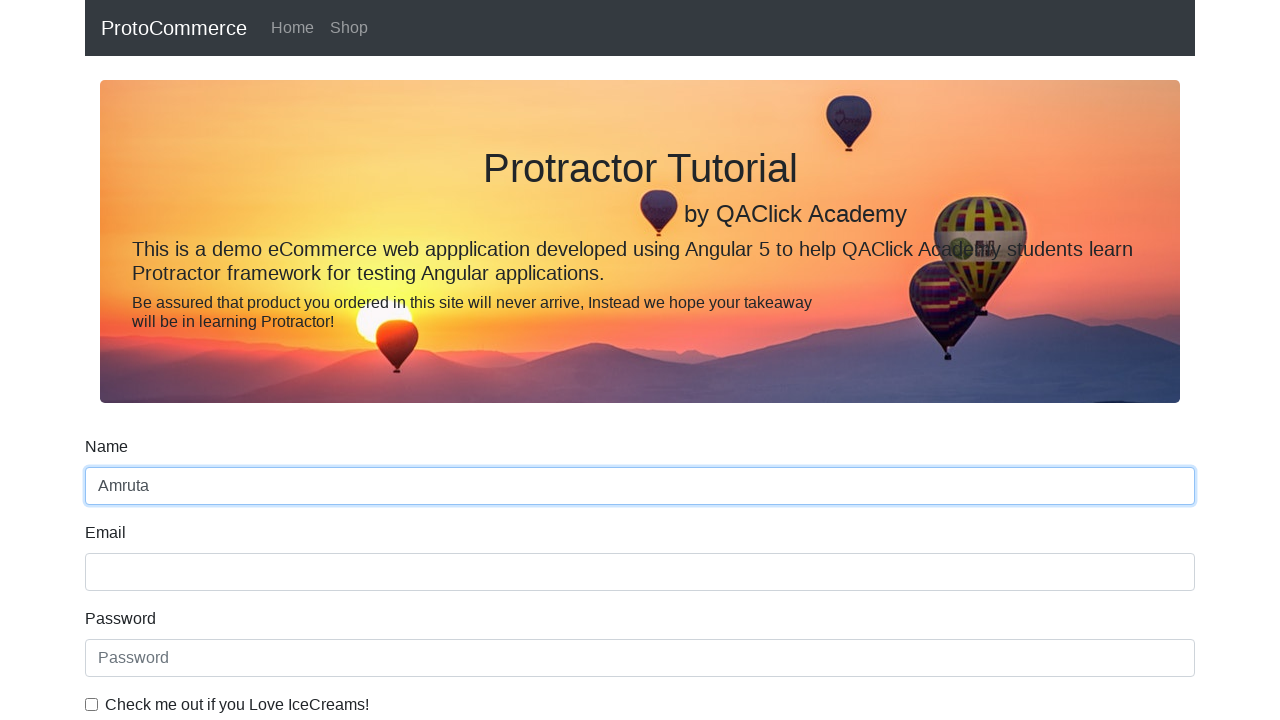

Filled email field with 'ammruta@gmail.com' on input[name='email']
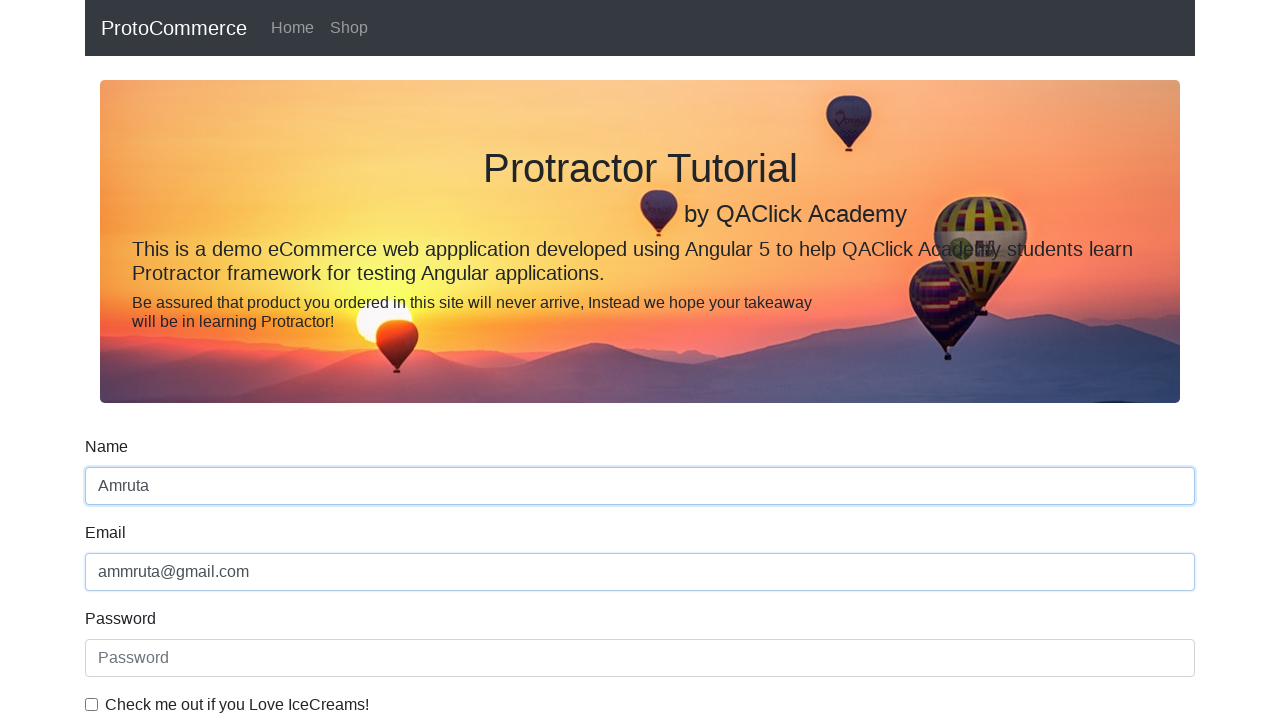

Filled password field with '12345678' on input#exampleInputPassword1
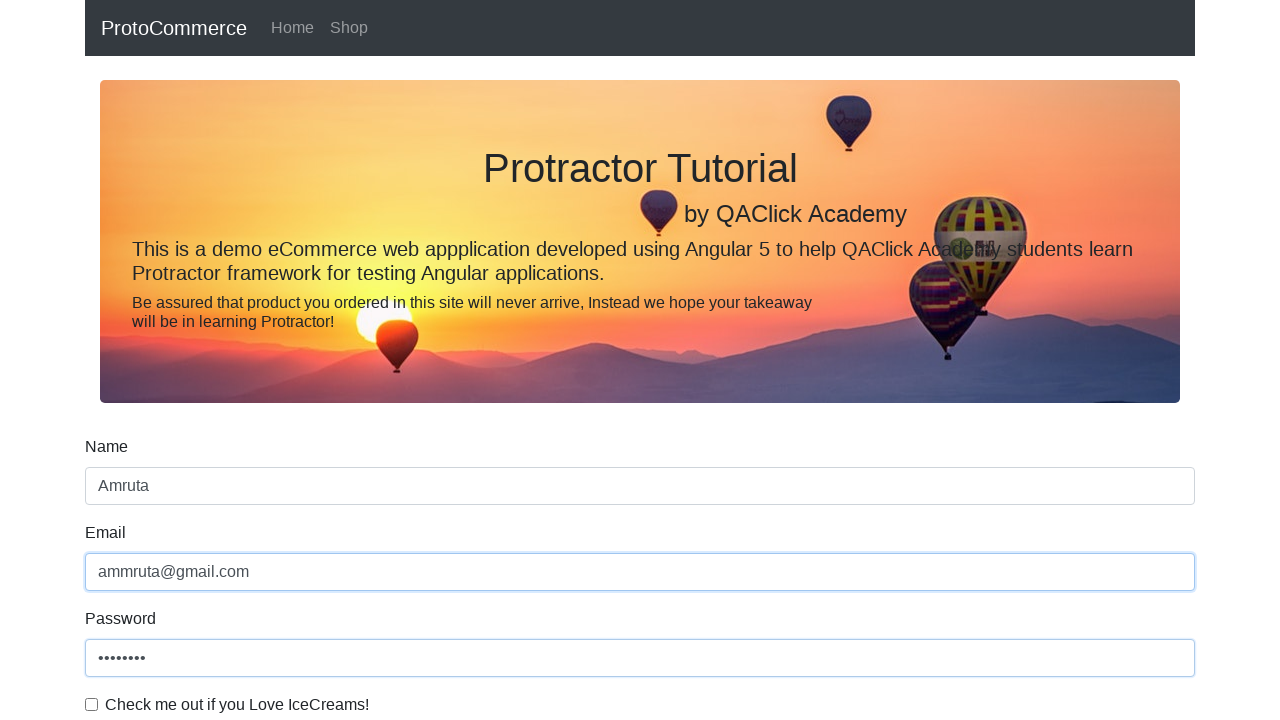

Checked the example checkbox at (92, 704) on input#exampleCheck1
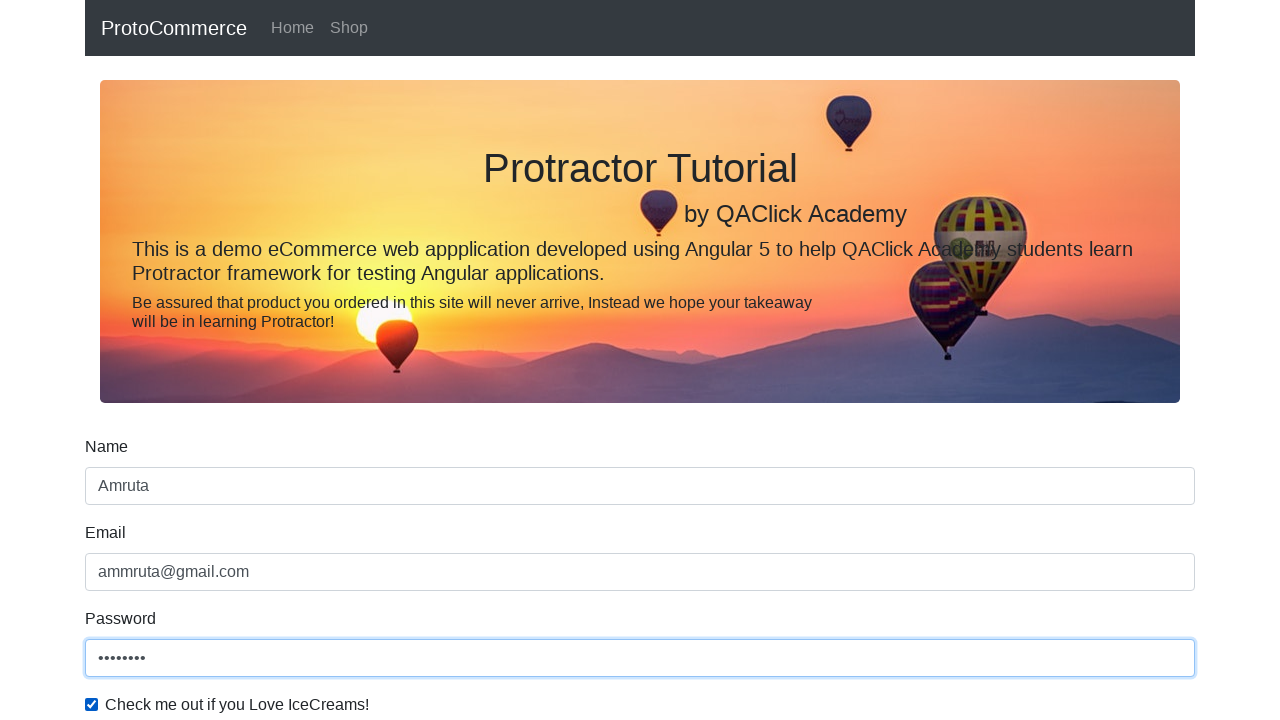

Selected 'Female' from gender dropdown on select.form-control
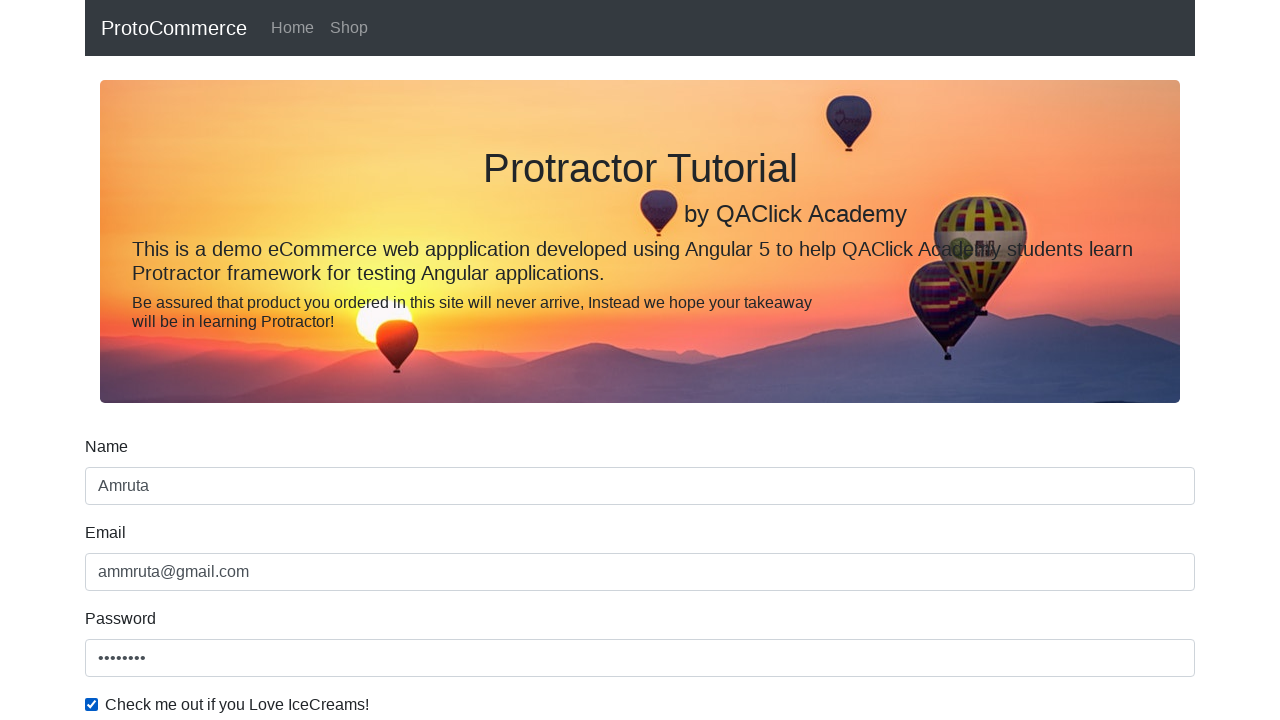

Filled date of birth field with '1997-04-04' on input[type='date']
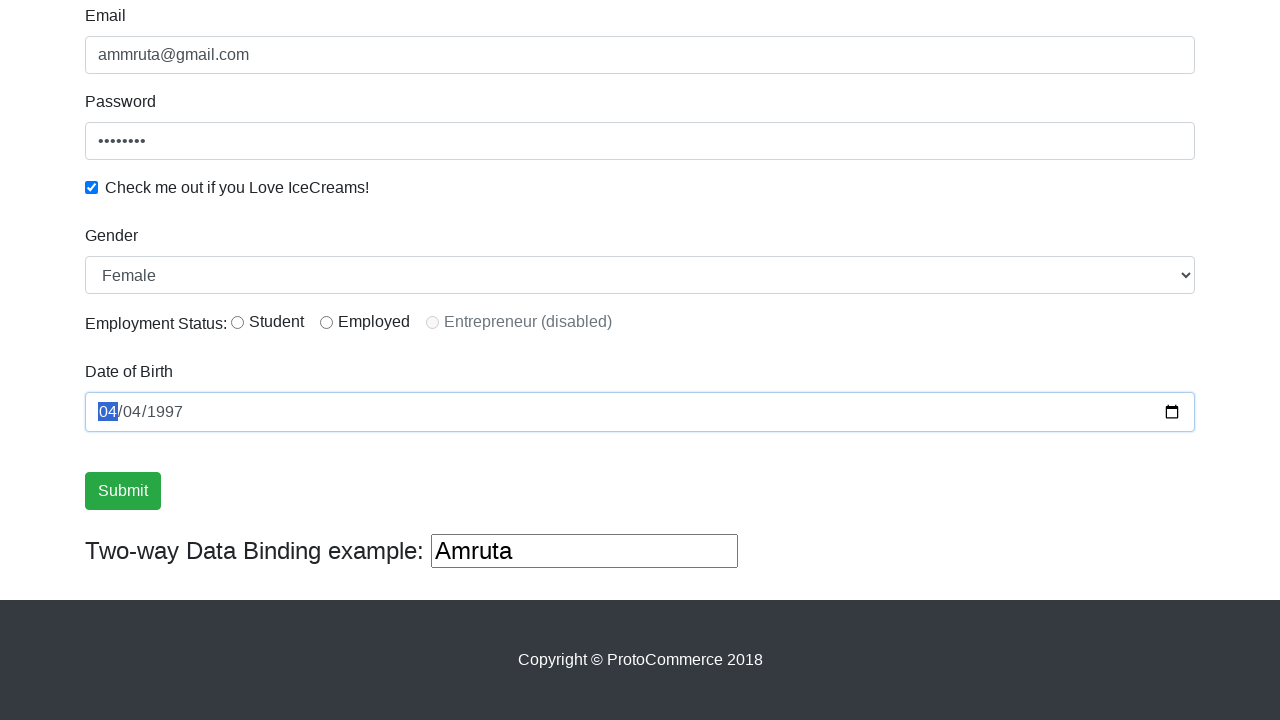

Clicked submit button to submit the practice form at (123, 491) on input[type='submit']
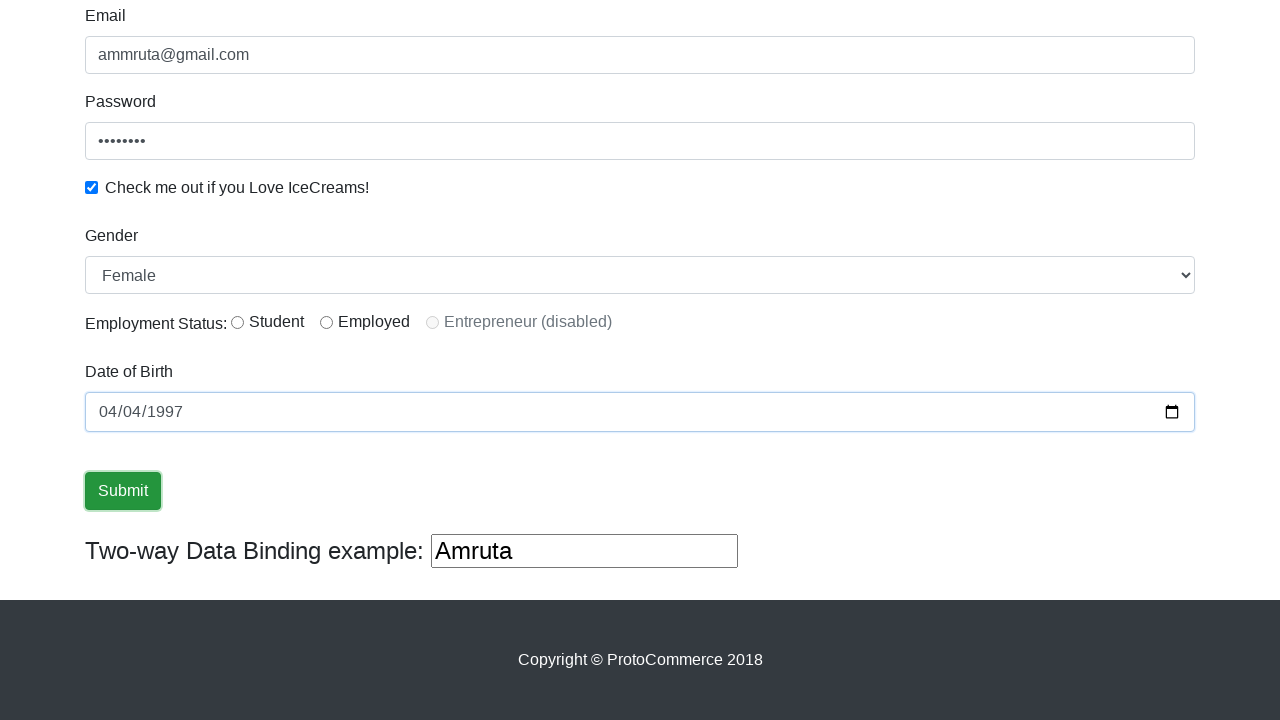

Success message appeared after form submission
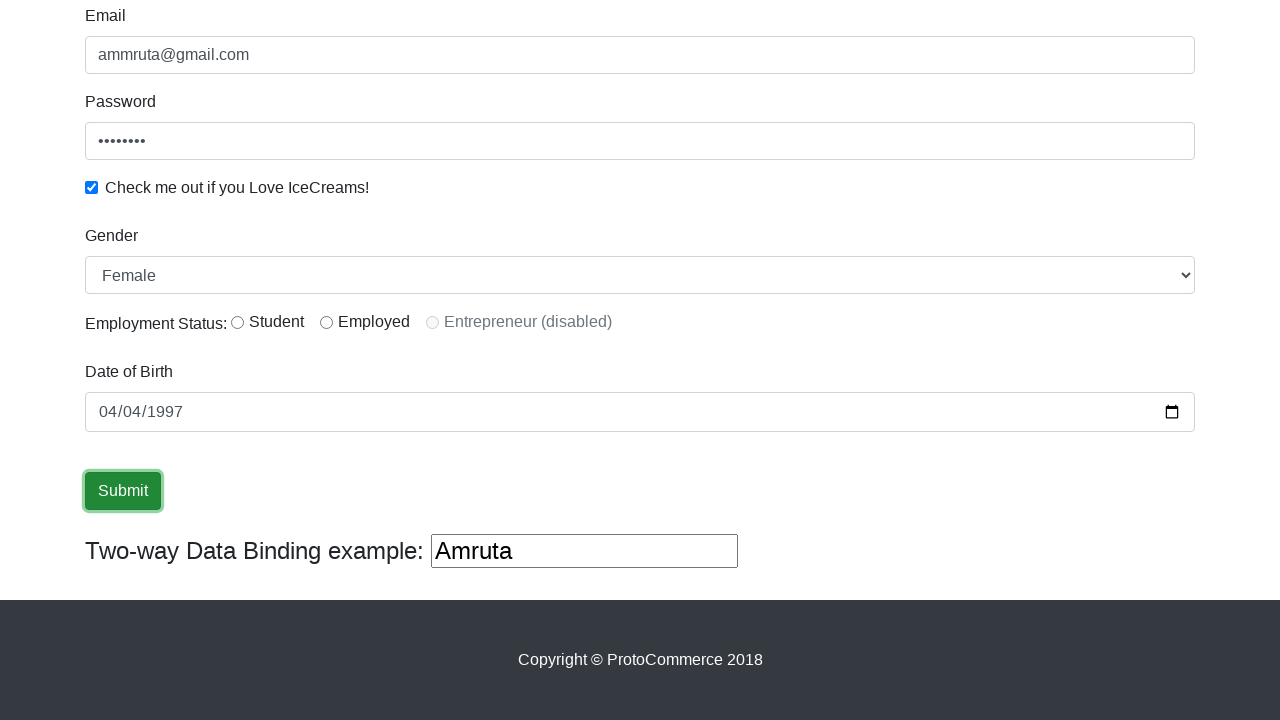

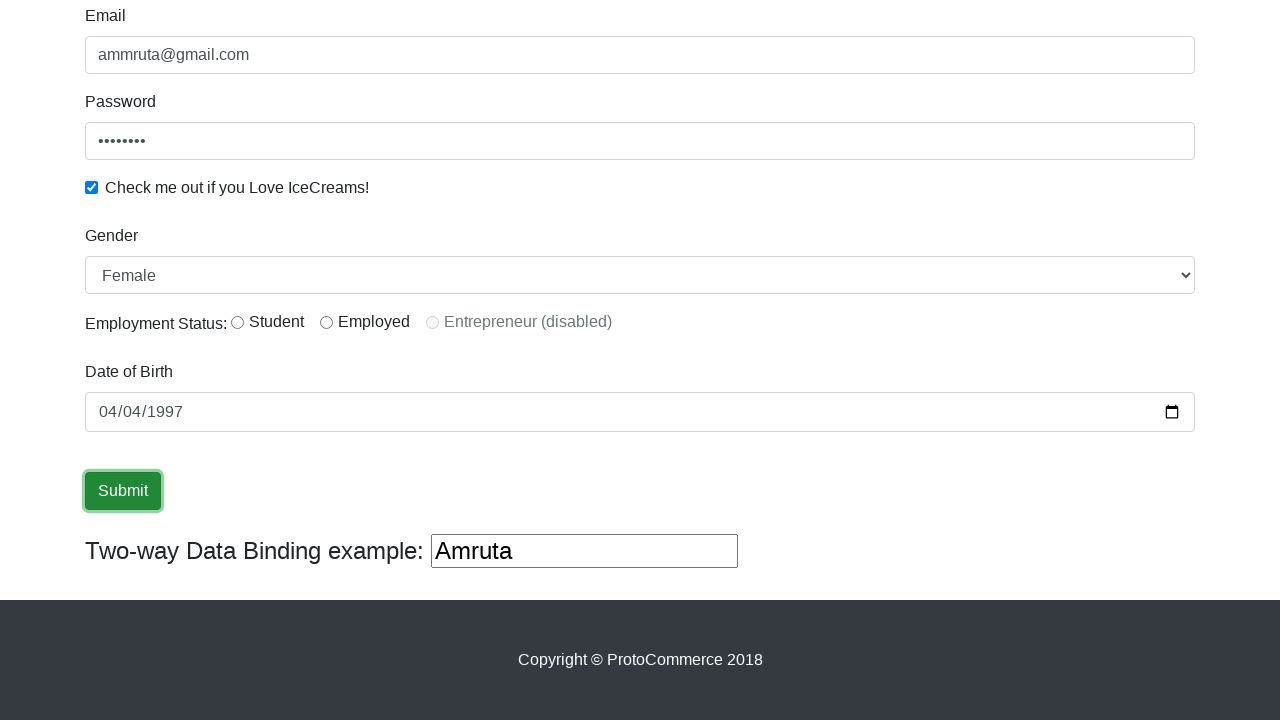